Tests a registration form by filling all required input fields with sample text, submitting the form, and verifying the success message is displayed.

Starting URL: http://suninjuly.github.io/registration1.html

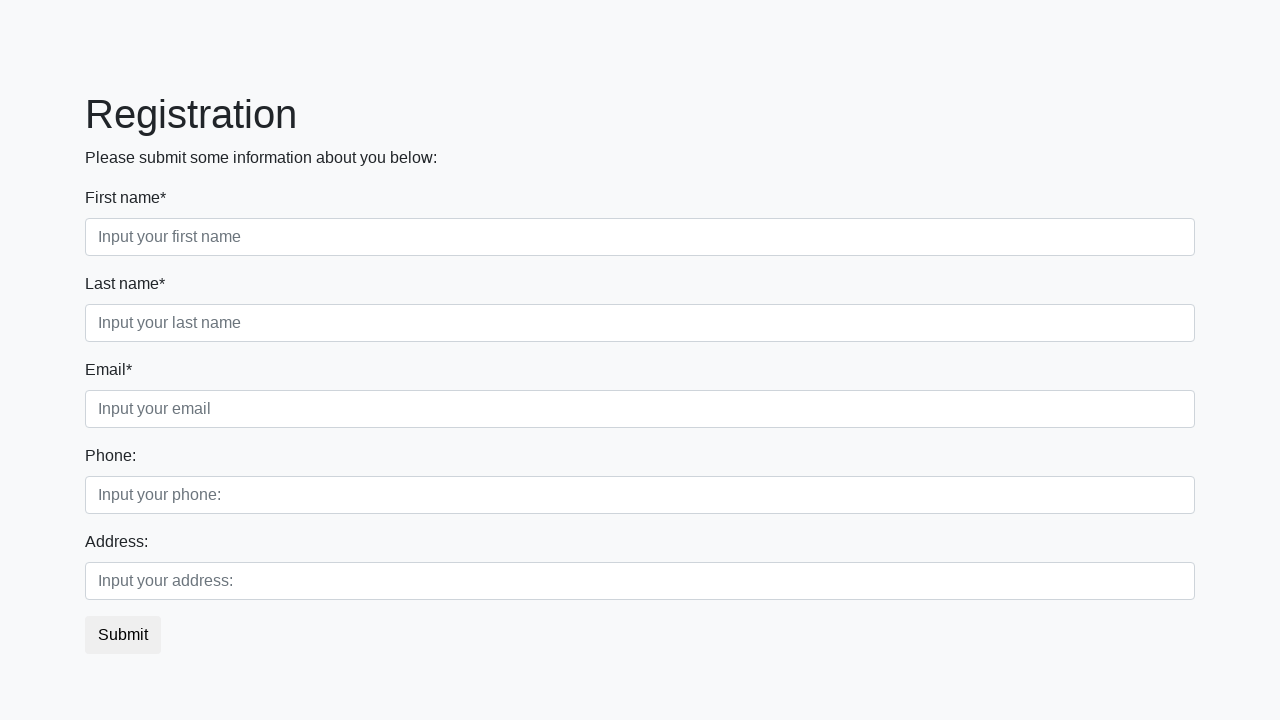

Located all required input fields
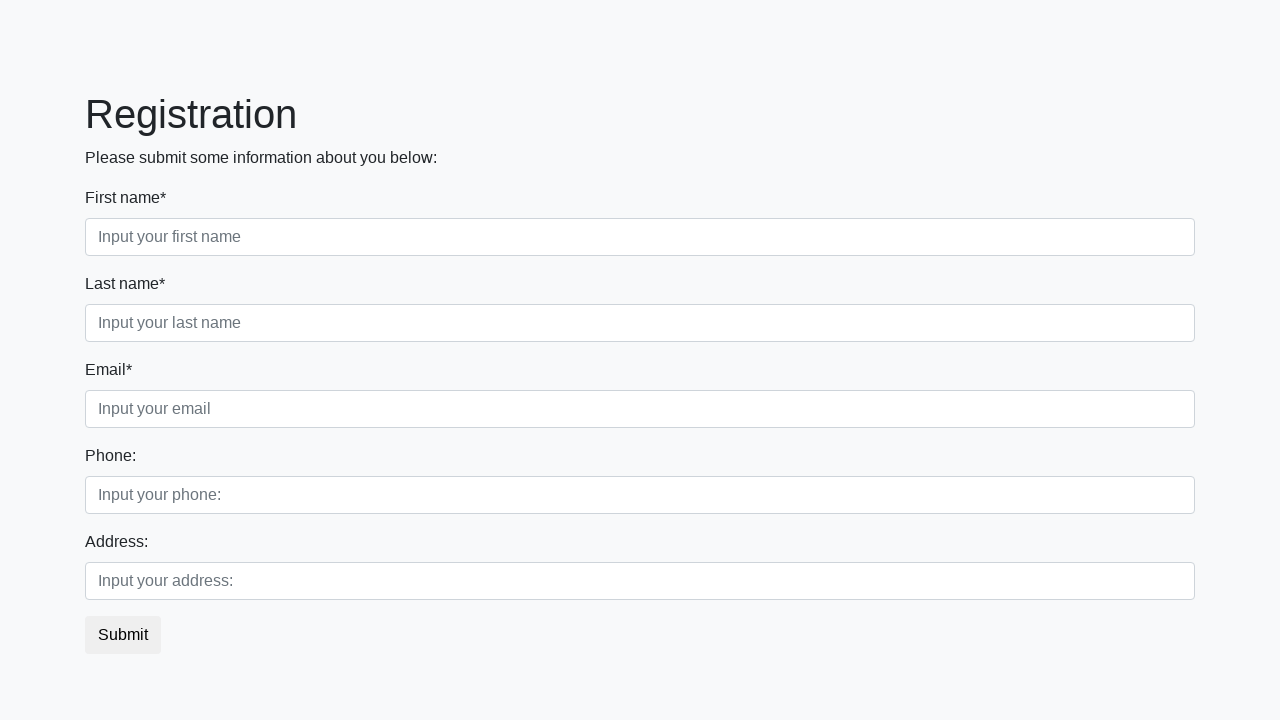

Found 3 required input fields
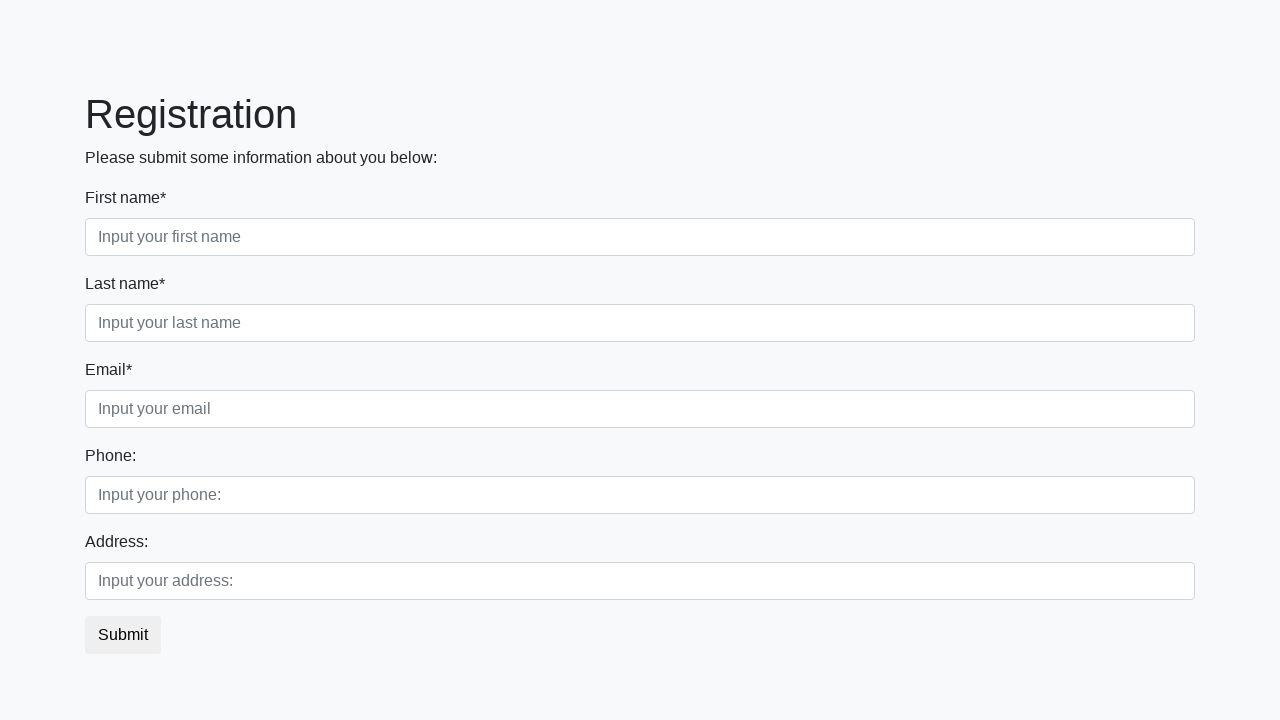

Filled required input field 1 of 3 with 'TestAnswer123' on input:required >> nth=0
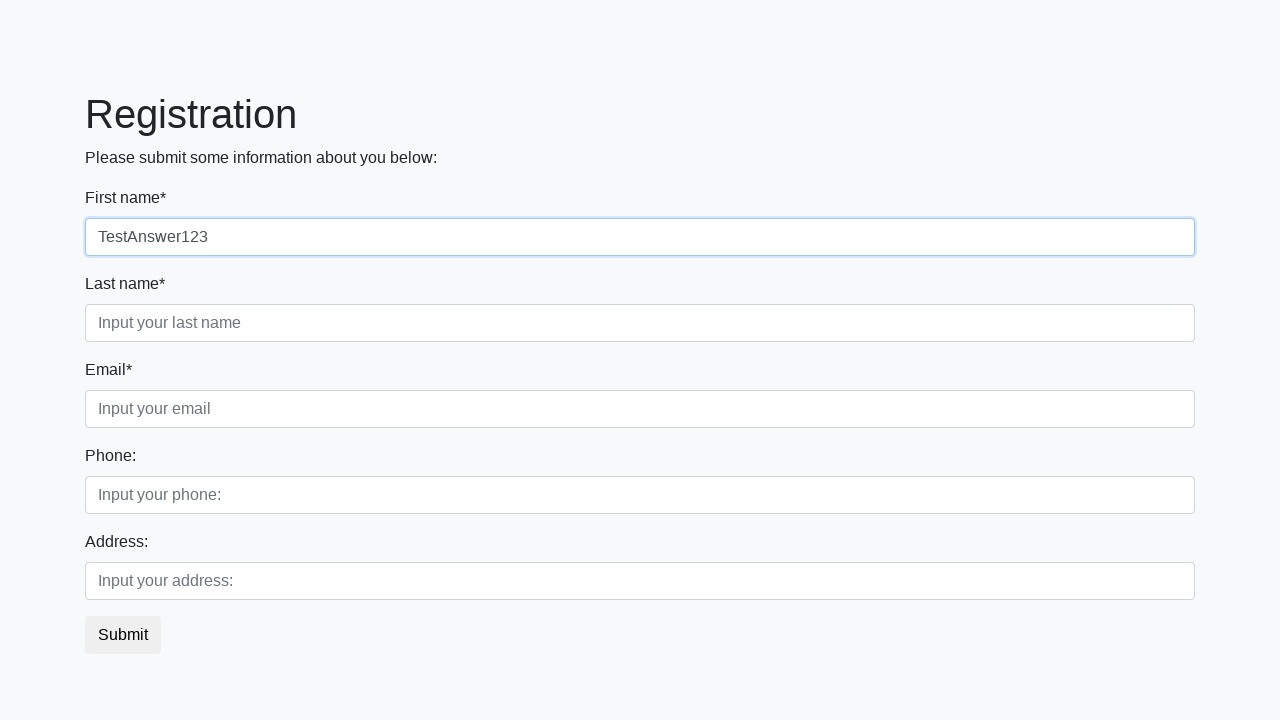

Filled required input field 2 of 3 with 'TestAnswer123' on input:required >> nth=1
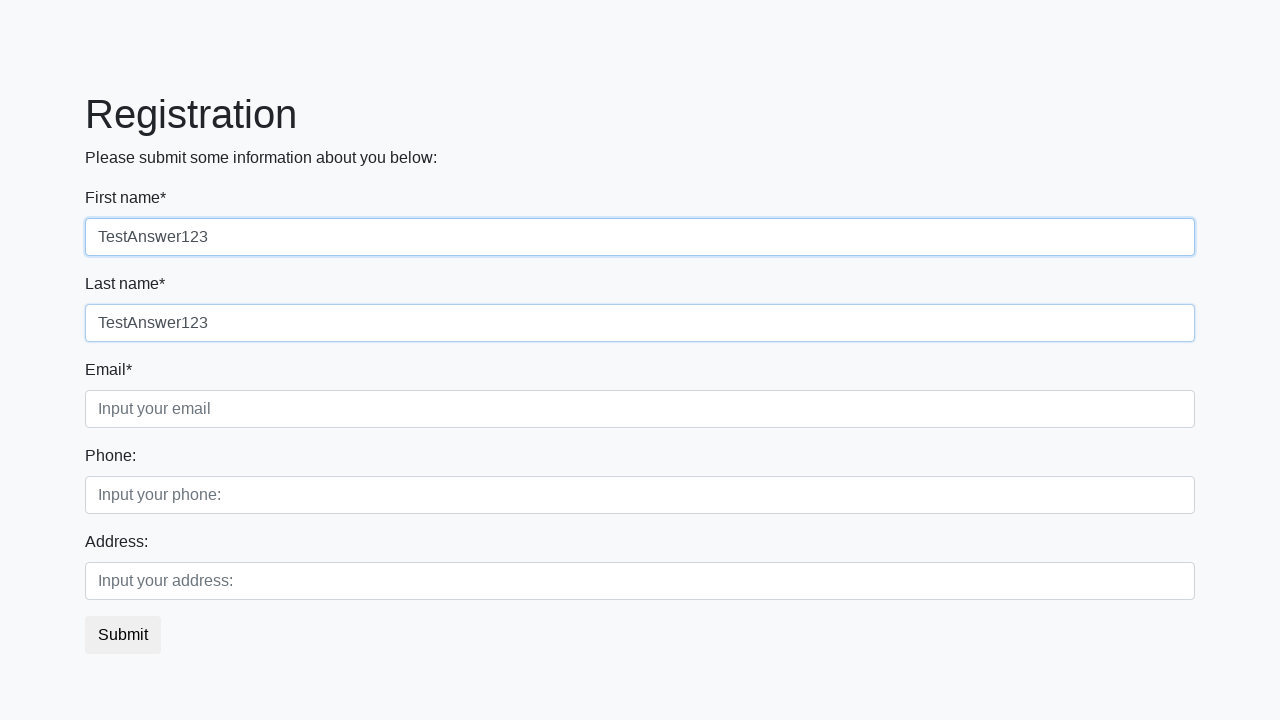

Filled required input field 3 of 3 with 'TestAnswer123' on input:required >> nth=2
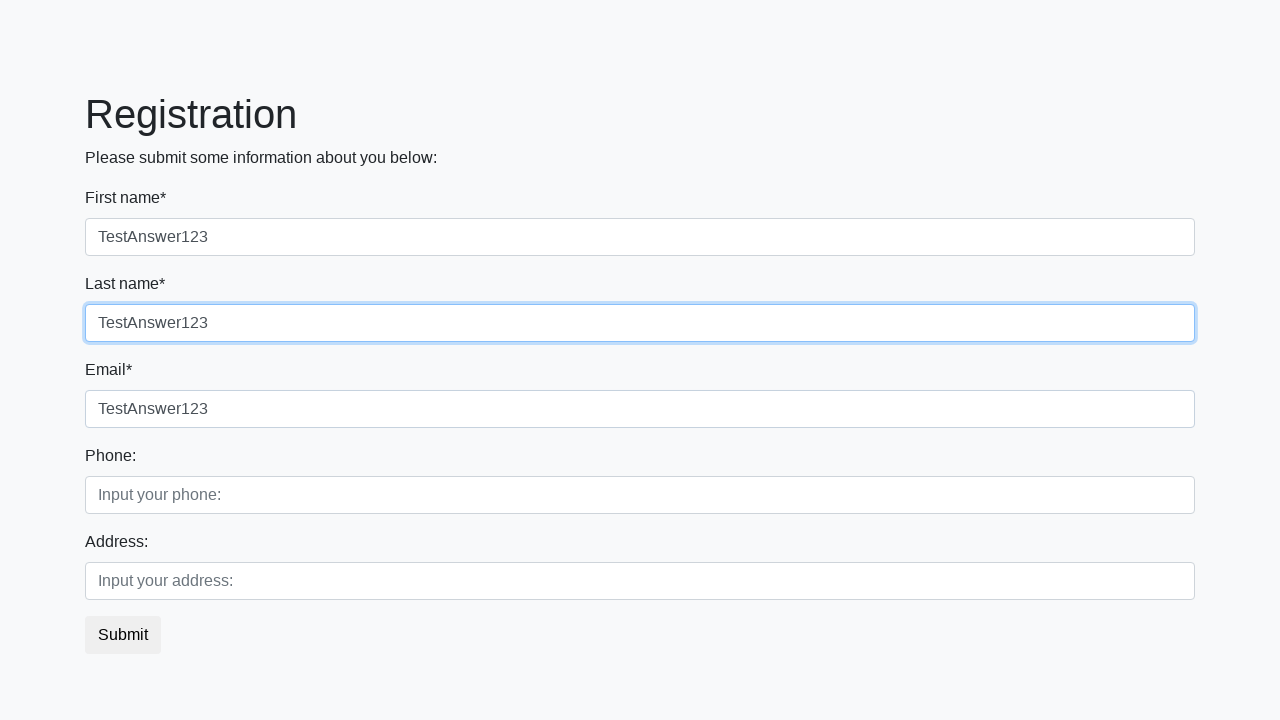

Clicked the submit button at (123, 635) on button.btn
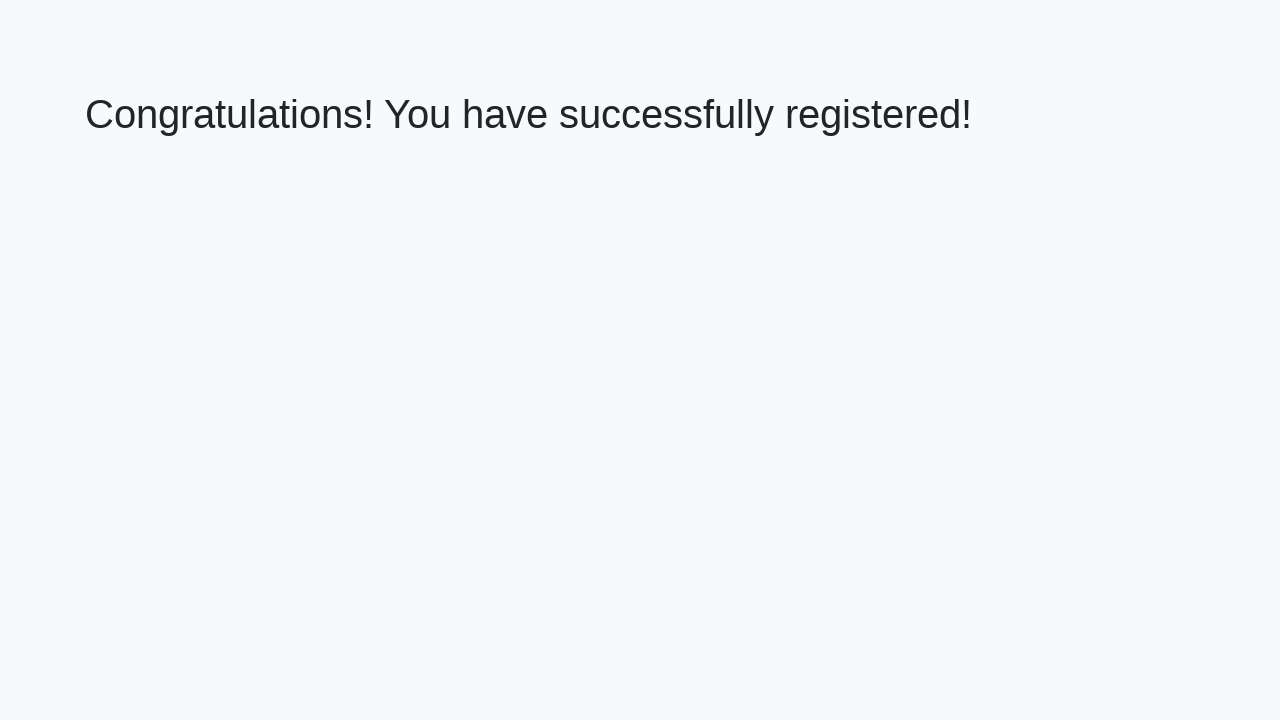

Success heading element loaded
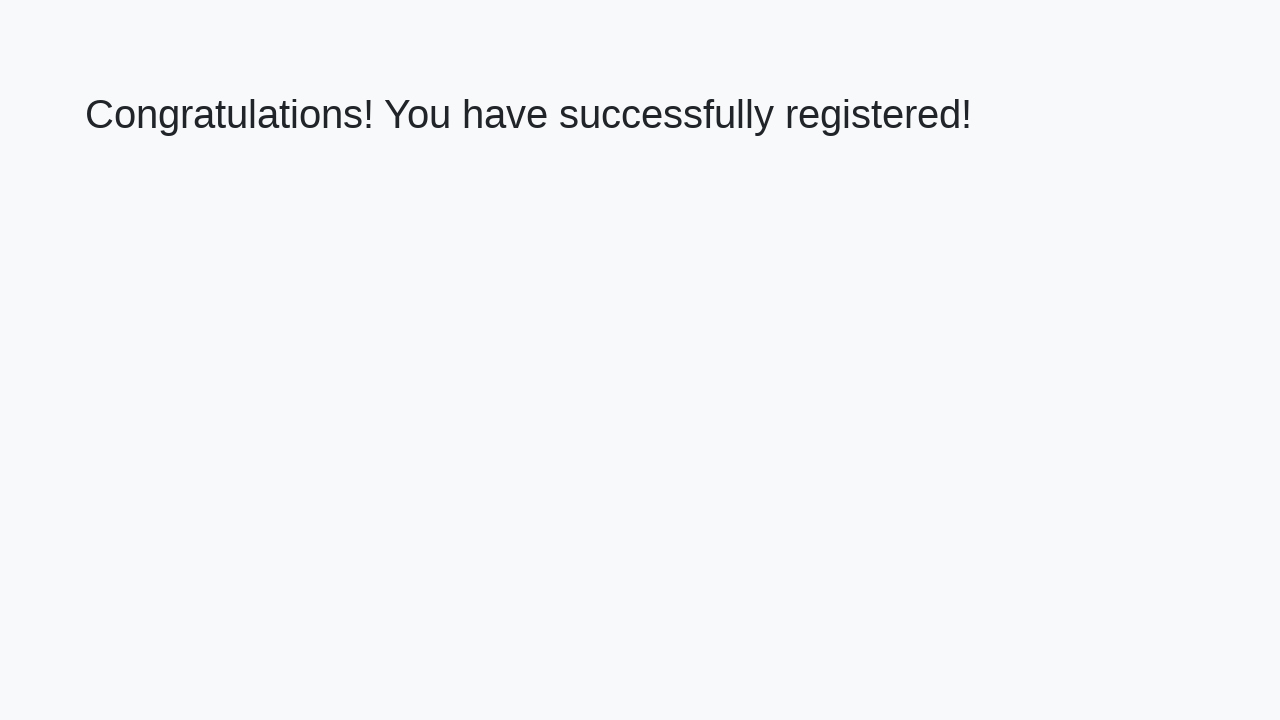

Retrieved success message text: 'Congratulations! You have successfully registered!'
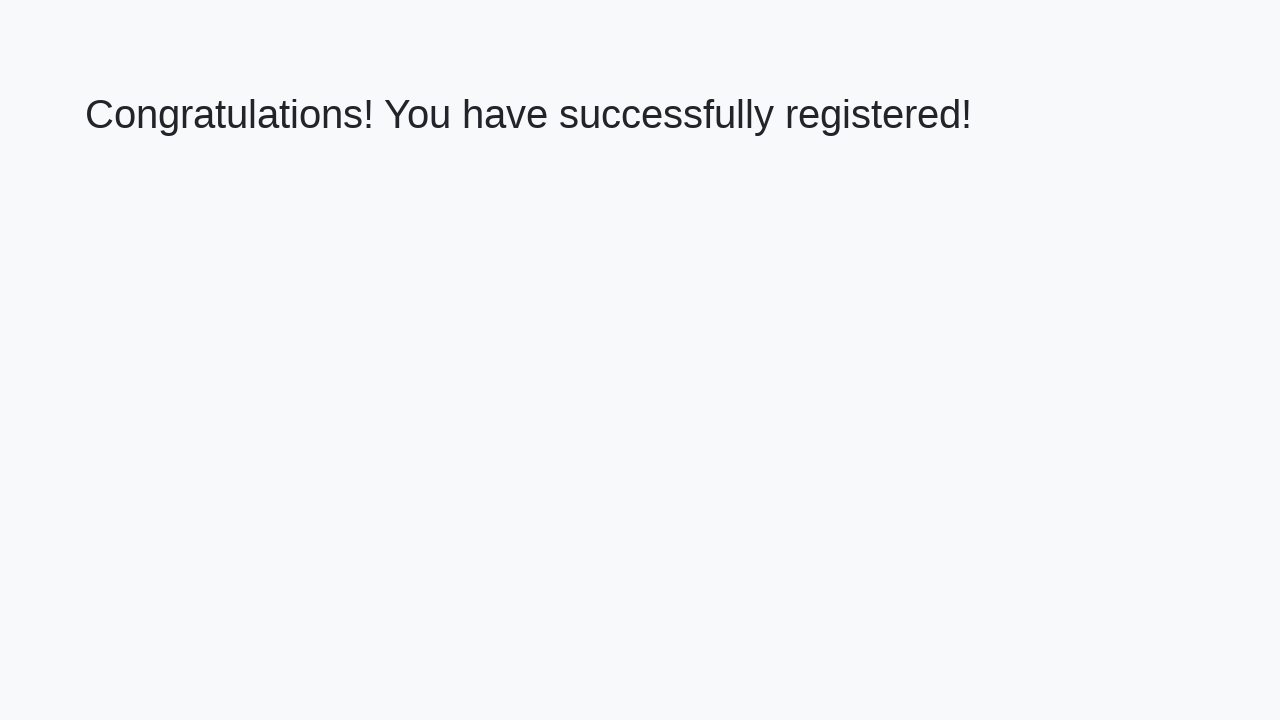

Verified success message matches expected text
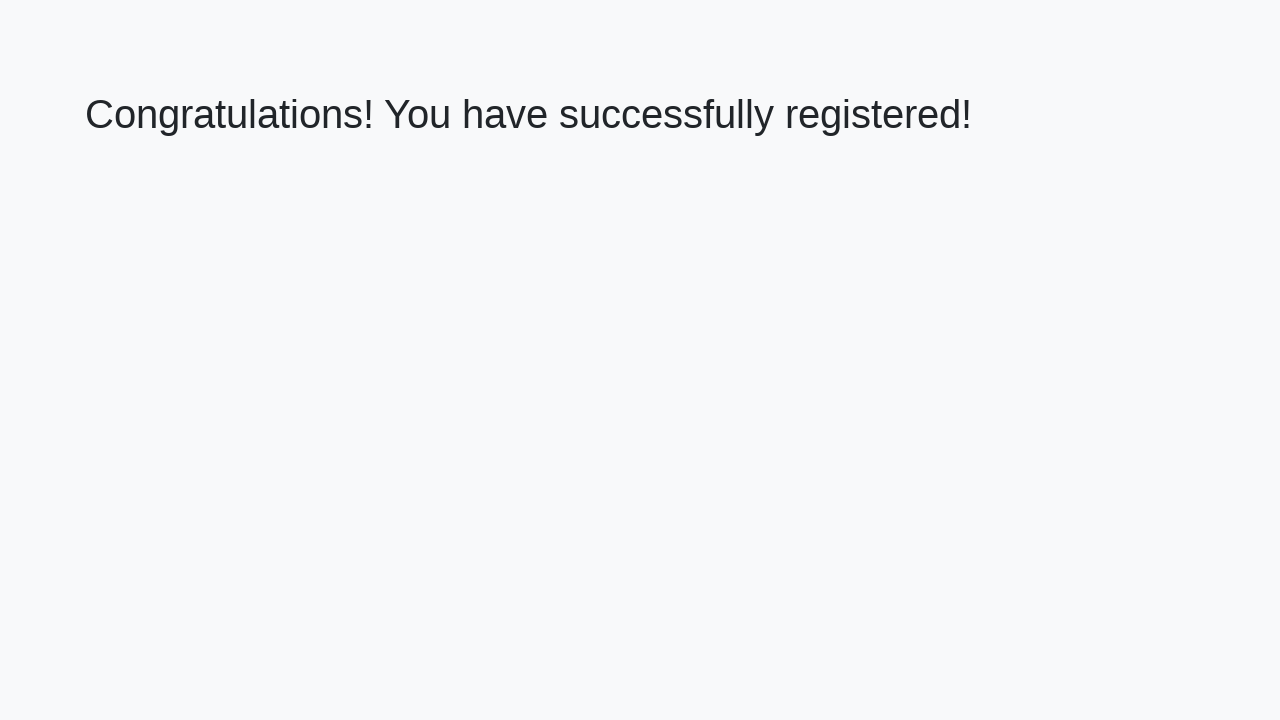

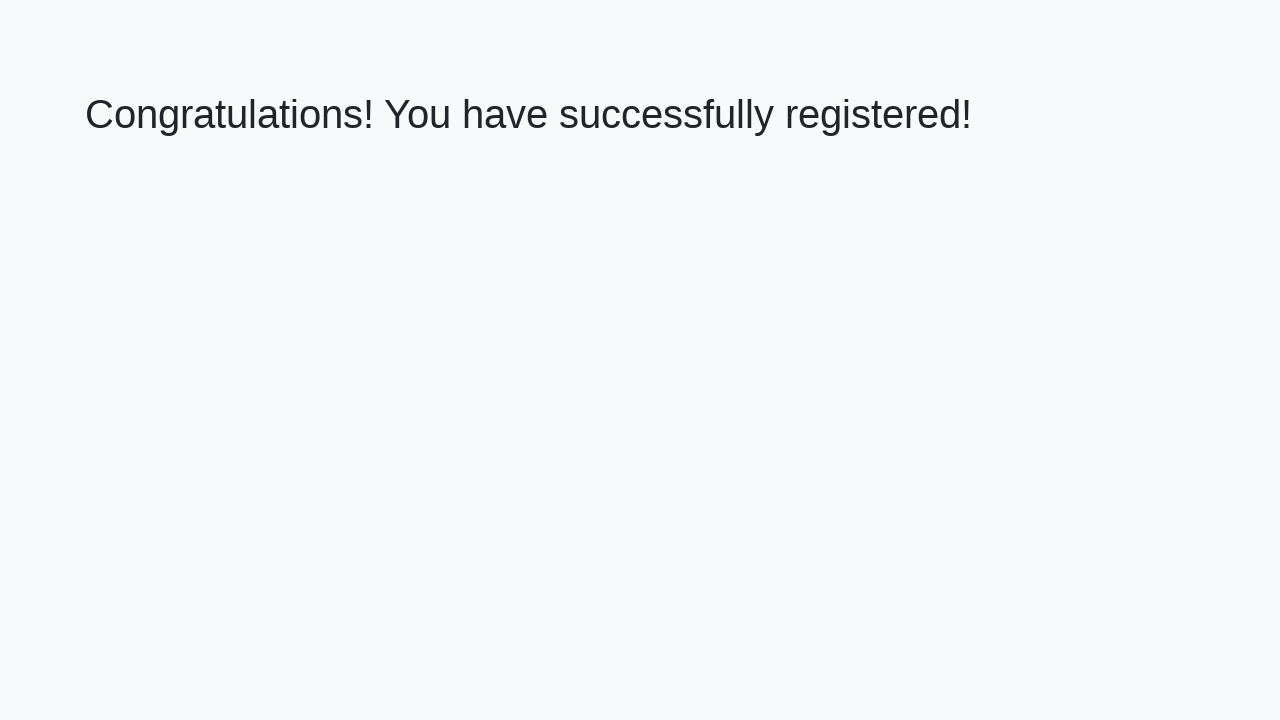